Tests clicking on a link that opens a popup window on the omayo test page

Starting URL: https://omayo.blogspot.com

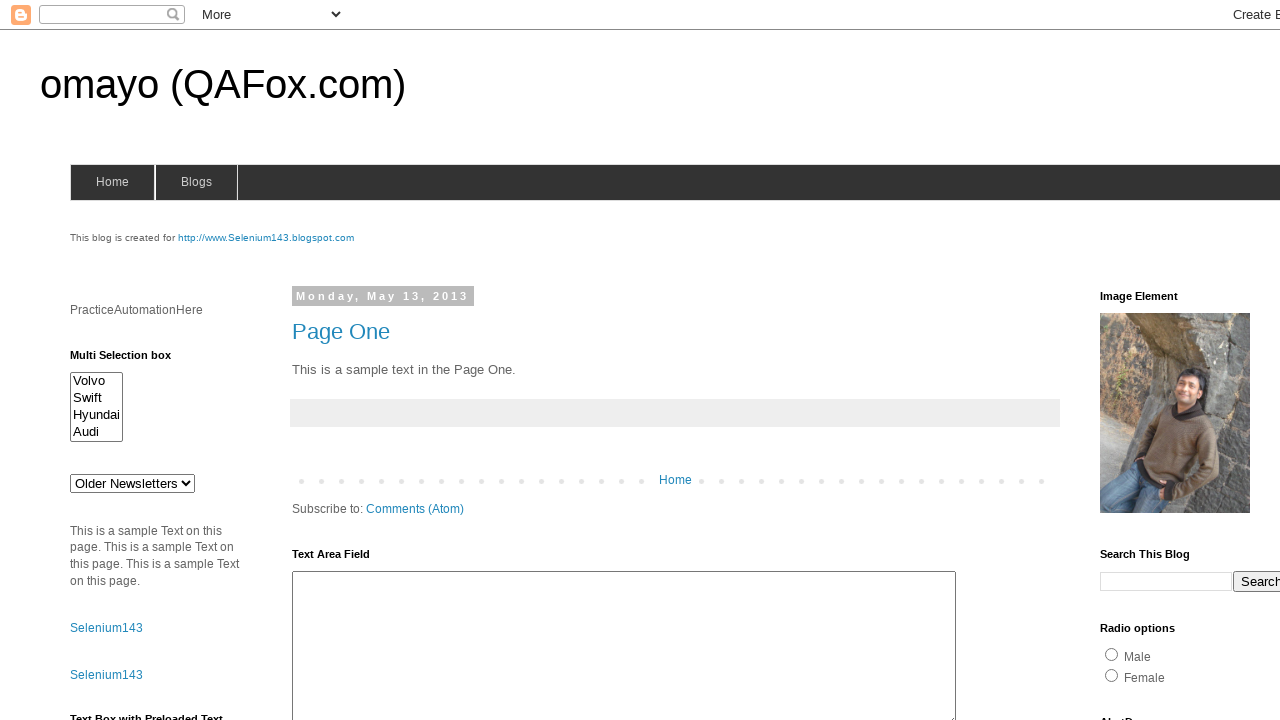

Clicked on 'open a popup window' link on omayo test page at (132, 360) on text=open a popup window
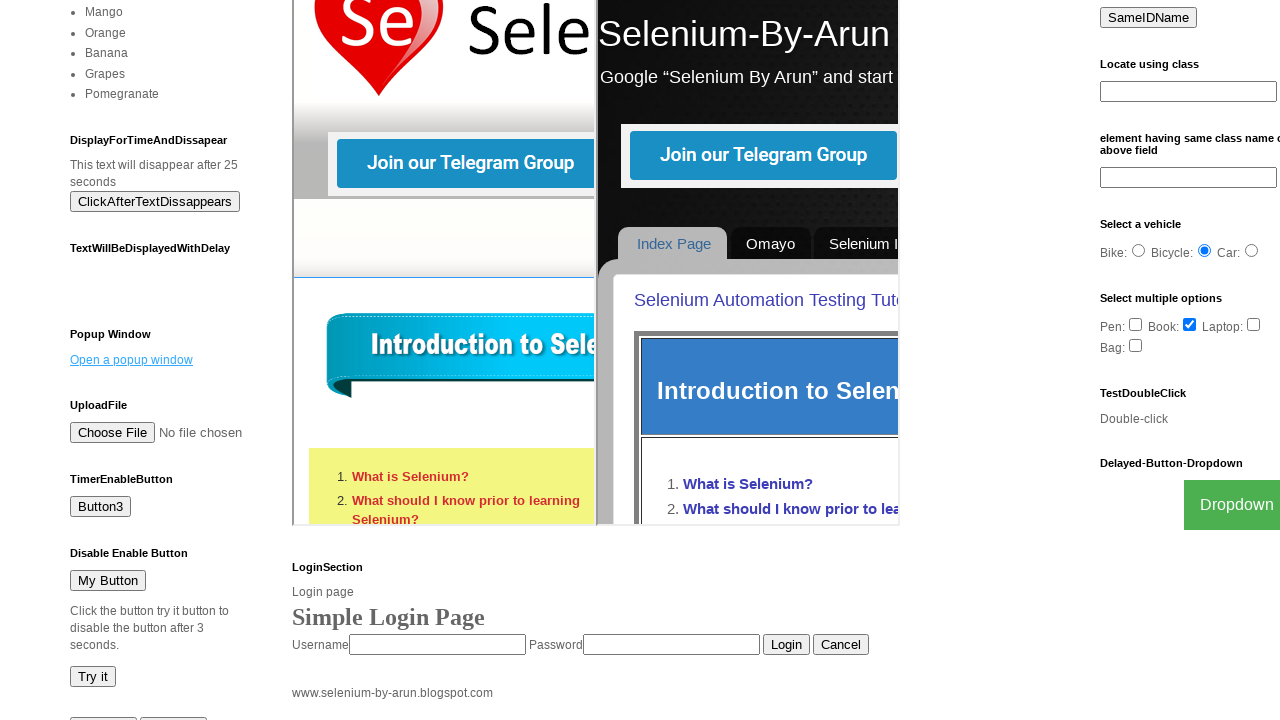

Waited 2 seconds for popup window to open
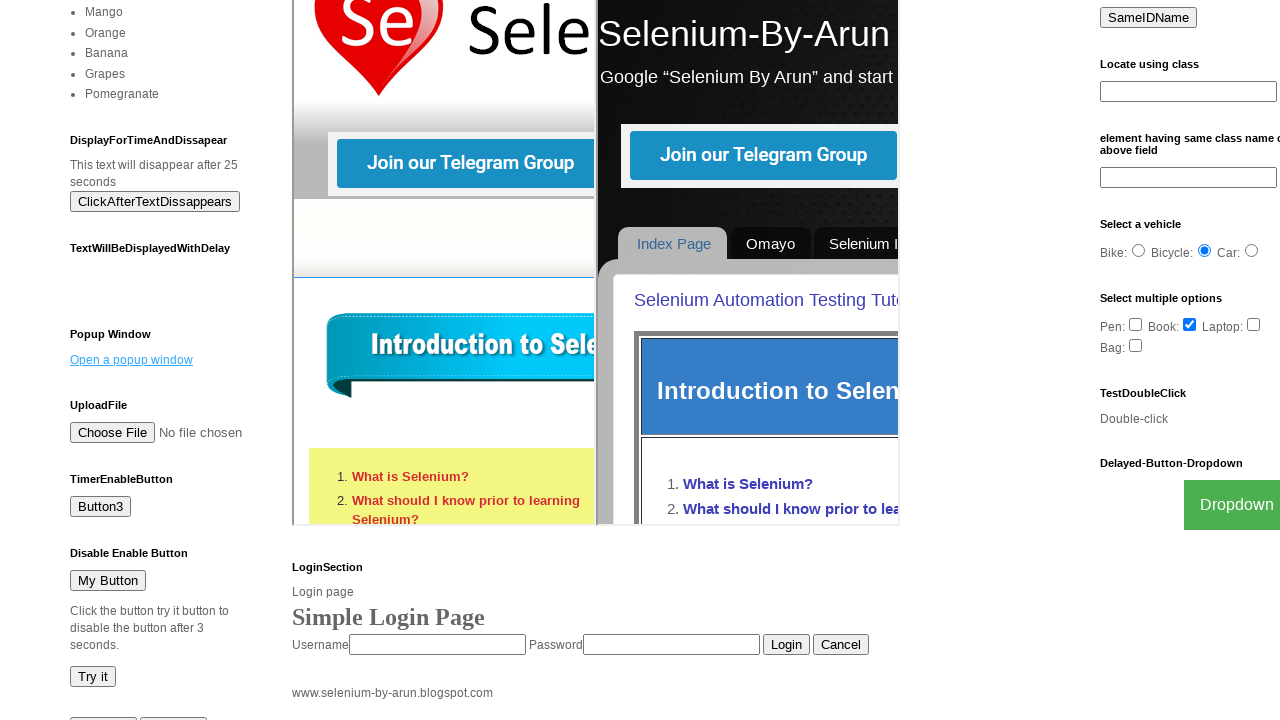

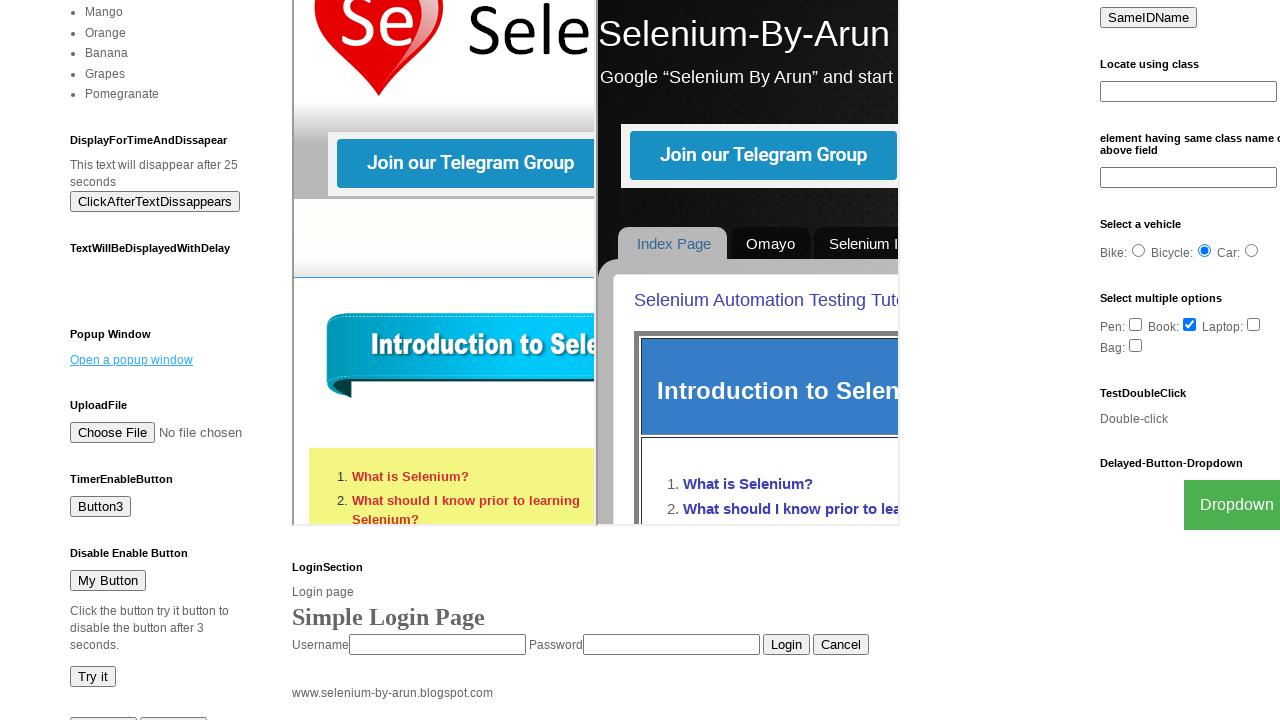